Waits for price to reach $100, then clicks a button and solves a mathematical problem by entering the calculated result

Starting URL: https://suninjuly.github.io/explicit_wait2.html

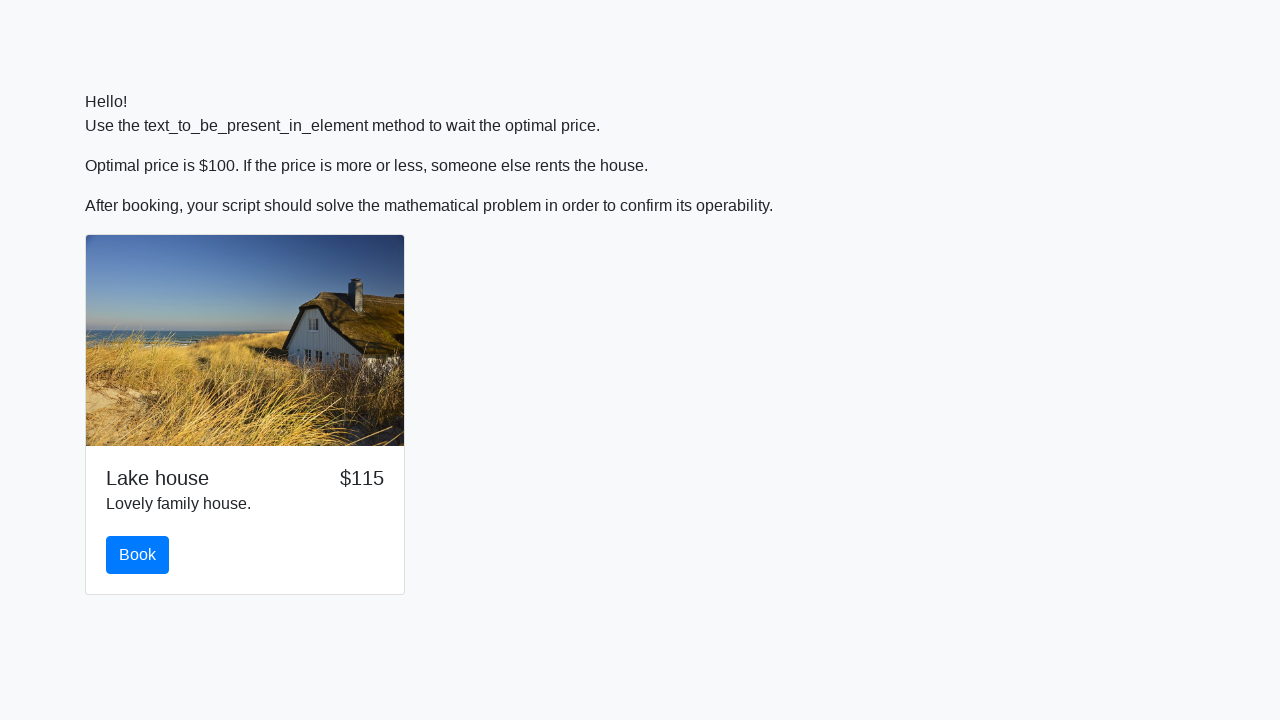

Waited for price to reach $100
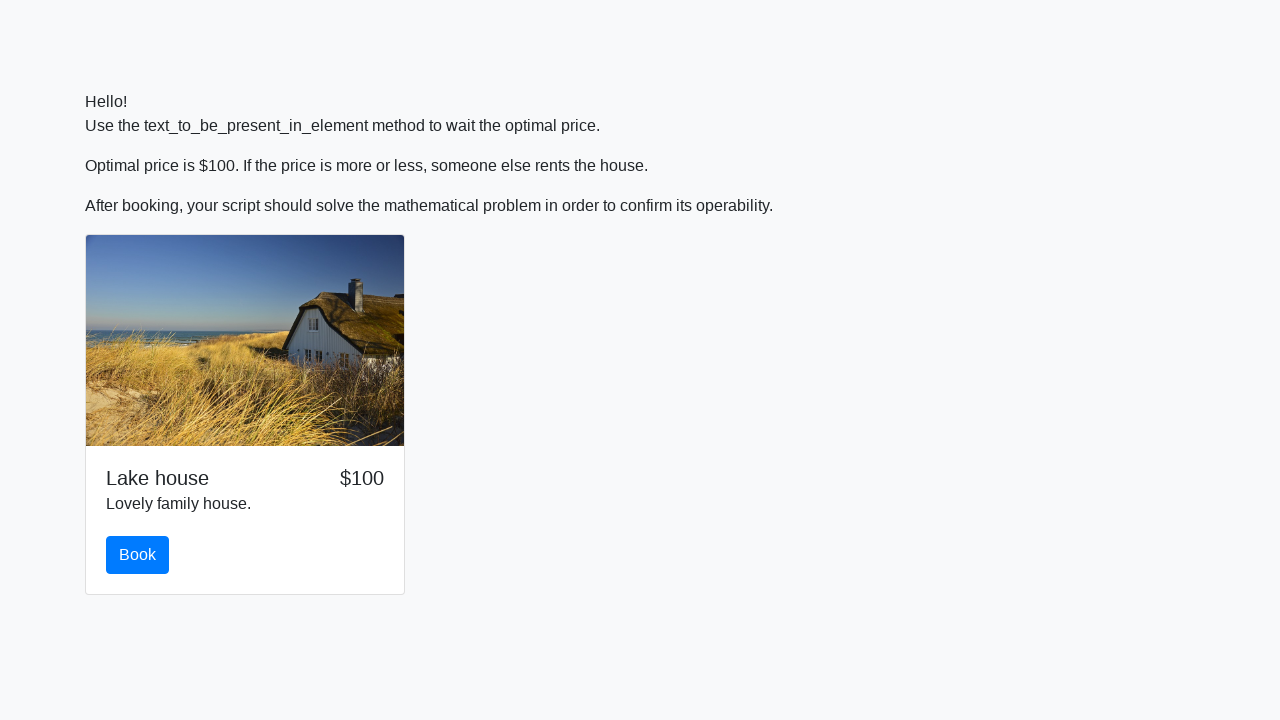

Clicked the book button at (138, 555) on button
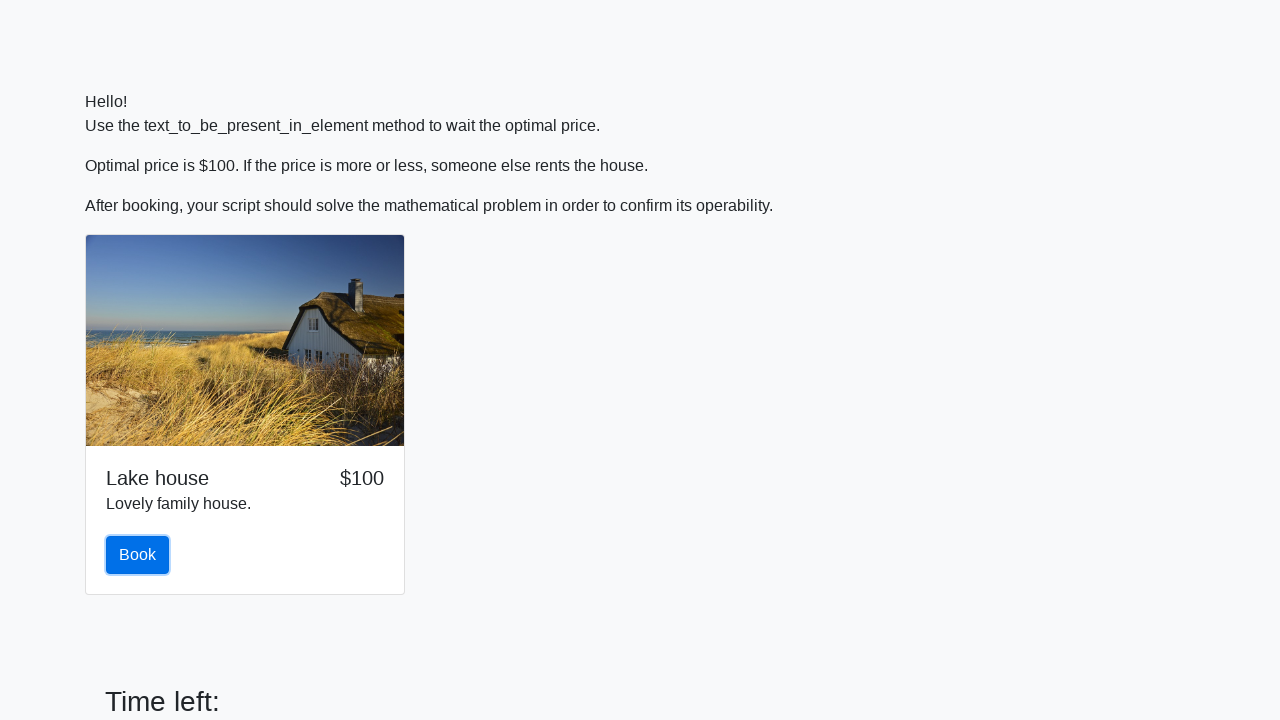

Retrieved input value for calculation: 584
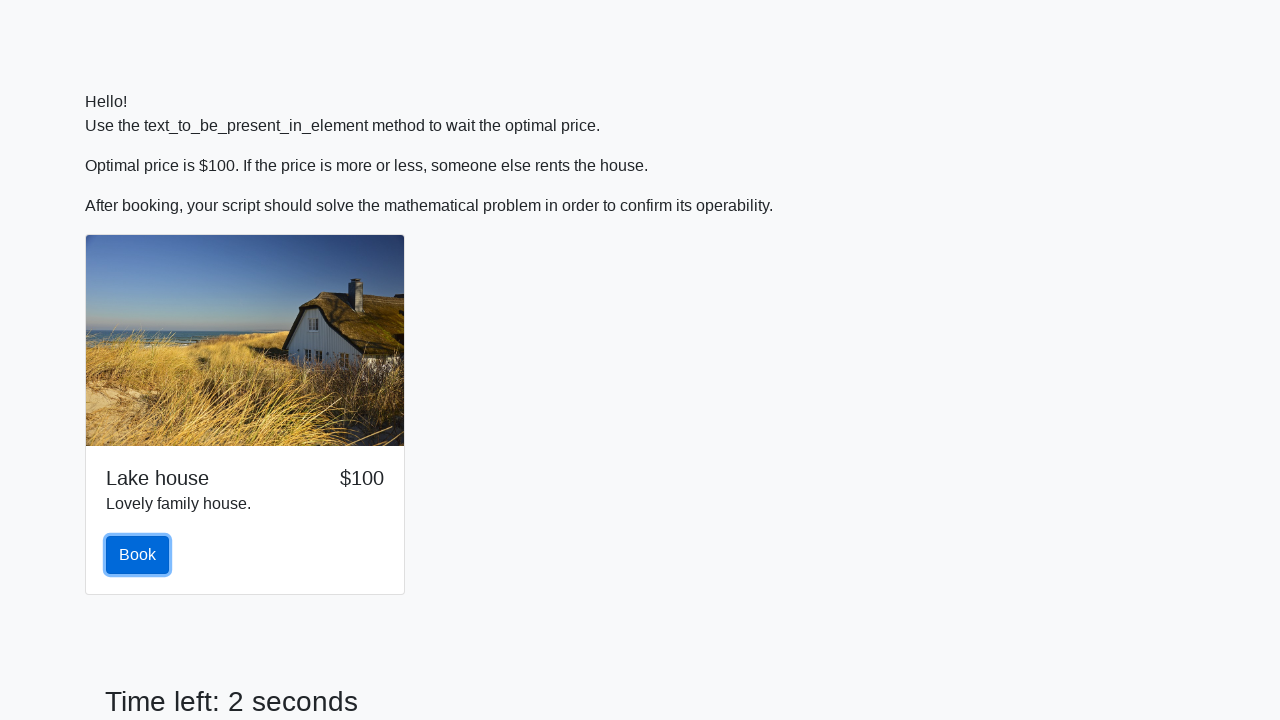

Calculated mathematical expression result: 1.3760437430633135
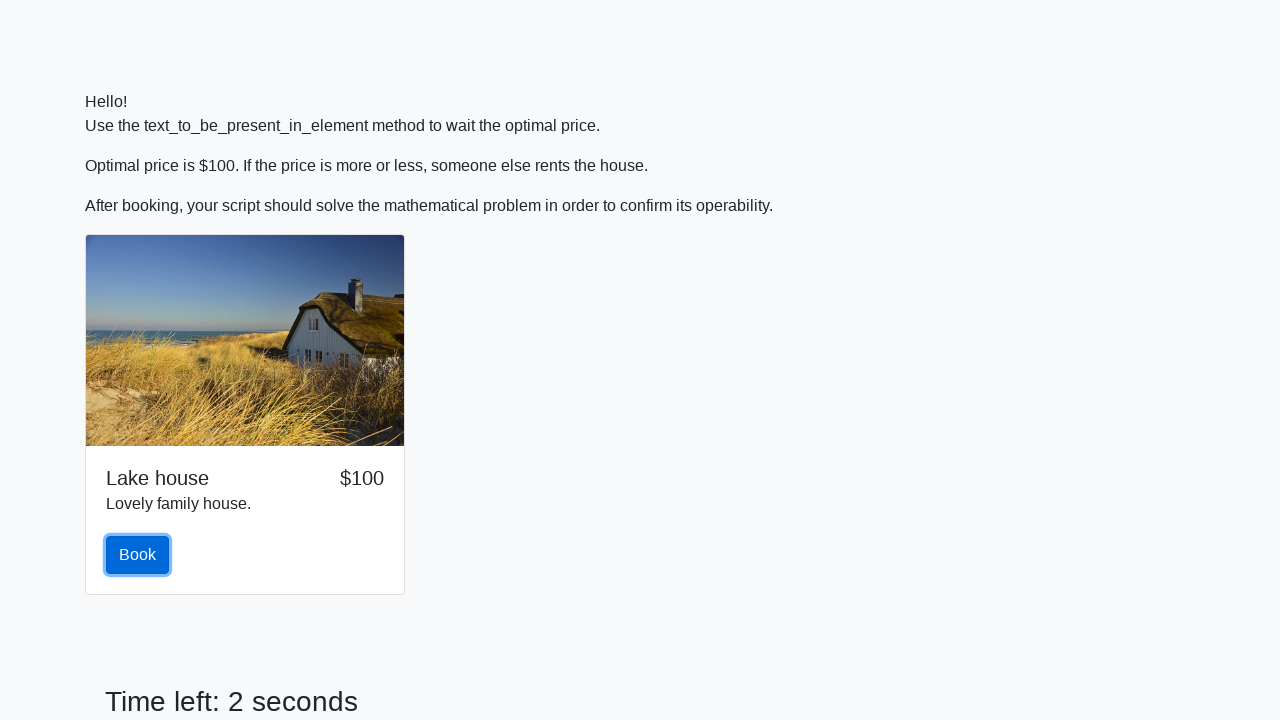

Entered calculated answer: 1.3760437430633135 on #answer
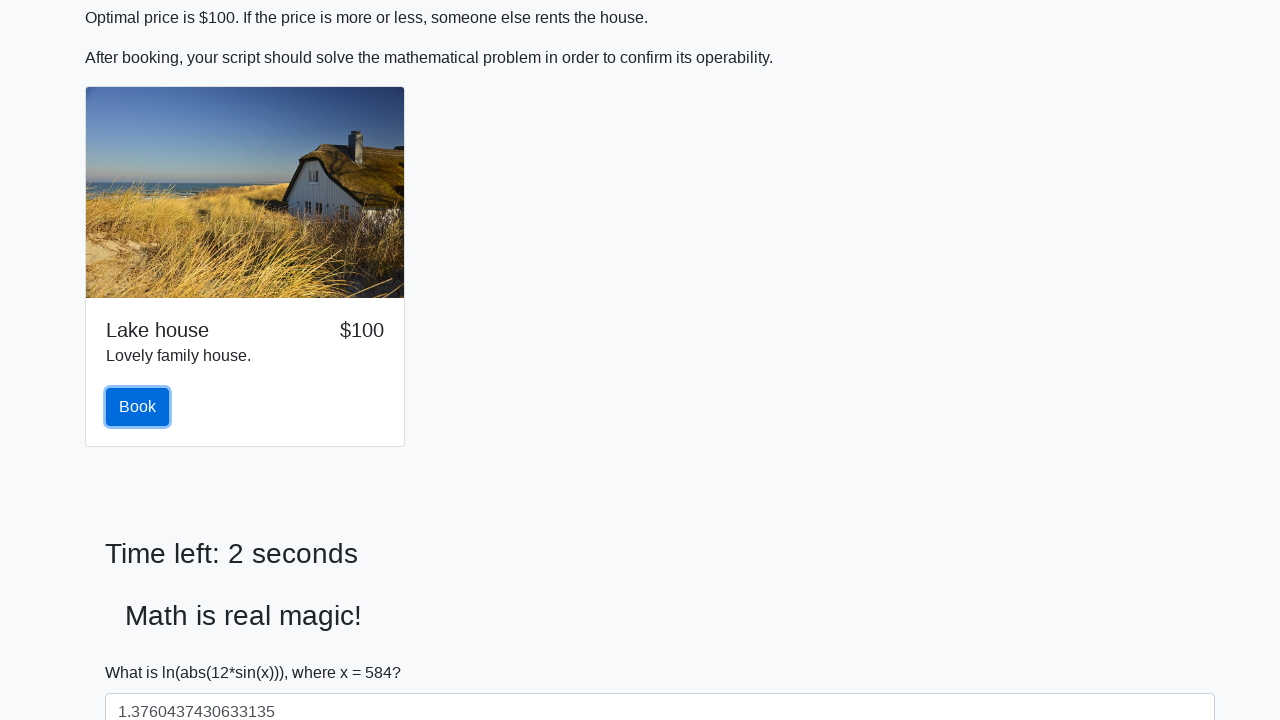

Clicked solve button to submit the answer at (143, 651) on #solve
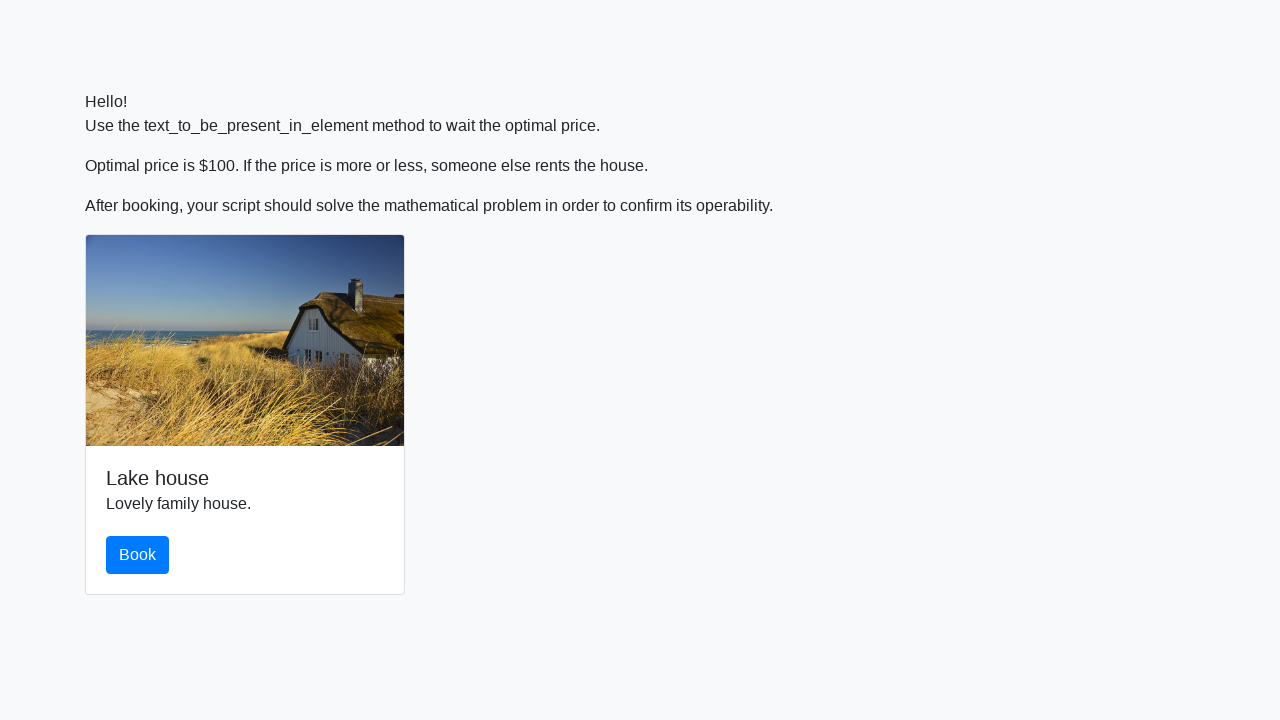

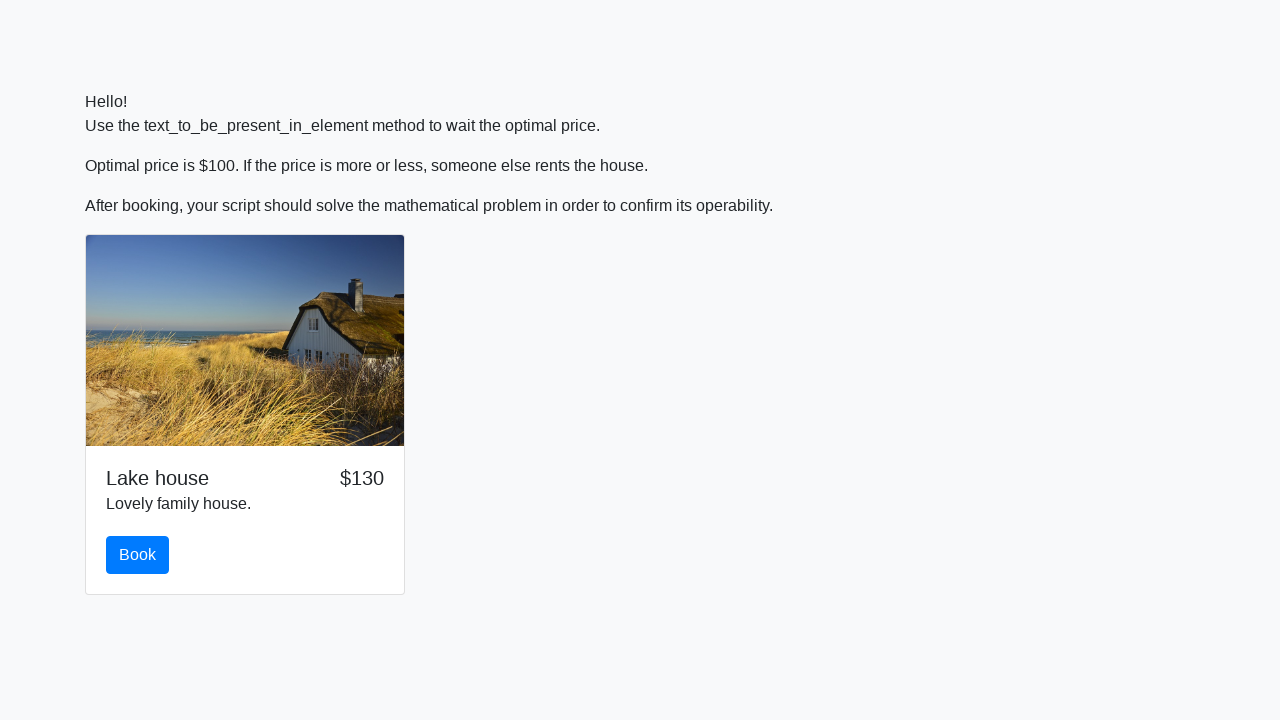